Tests jQuery UI sortable functionality by dragging and dropping list items to reorder them

Starting URL: https://jqueryui.com/sortable

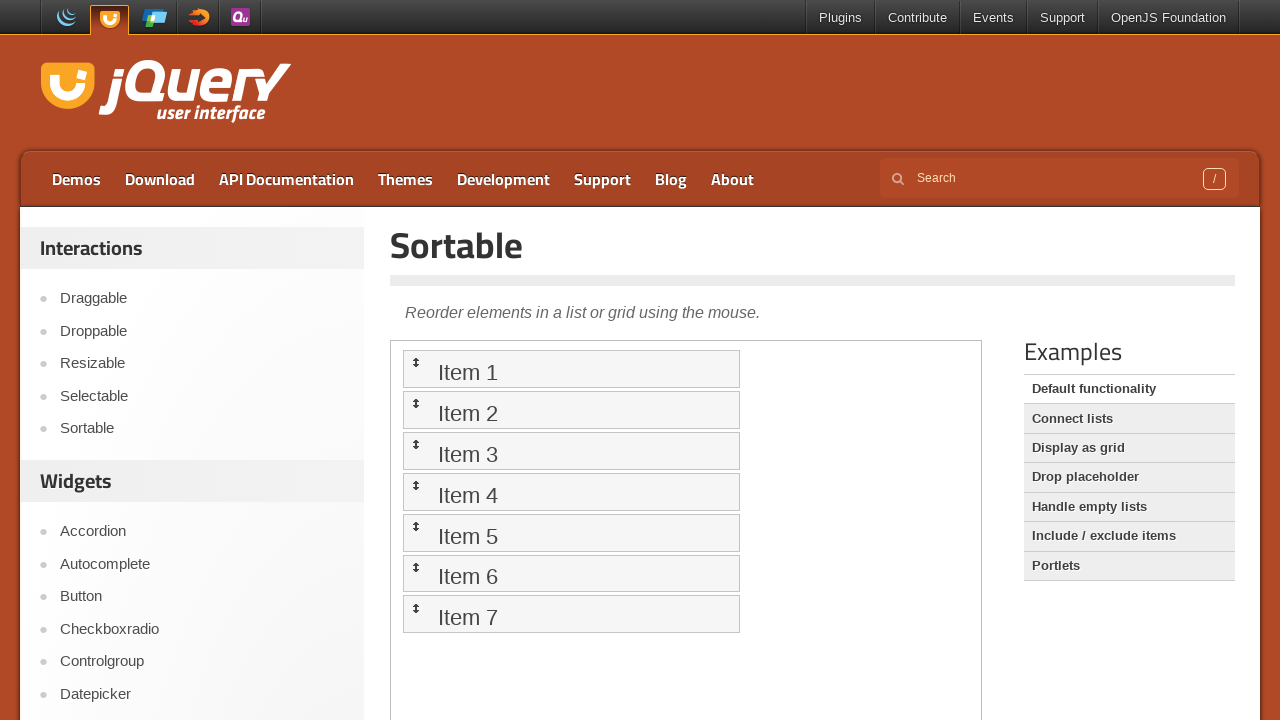

Located the iframe containing the jQuery UI sortable demo
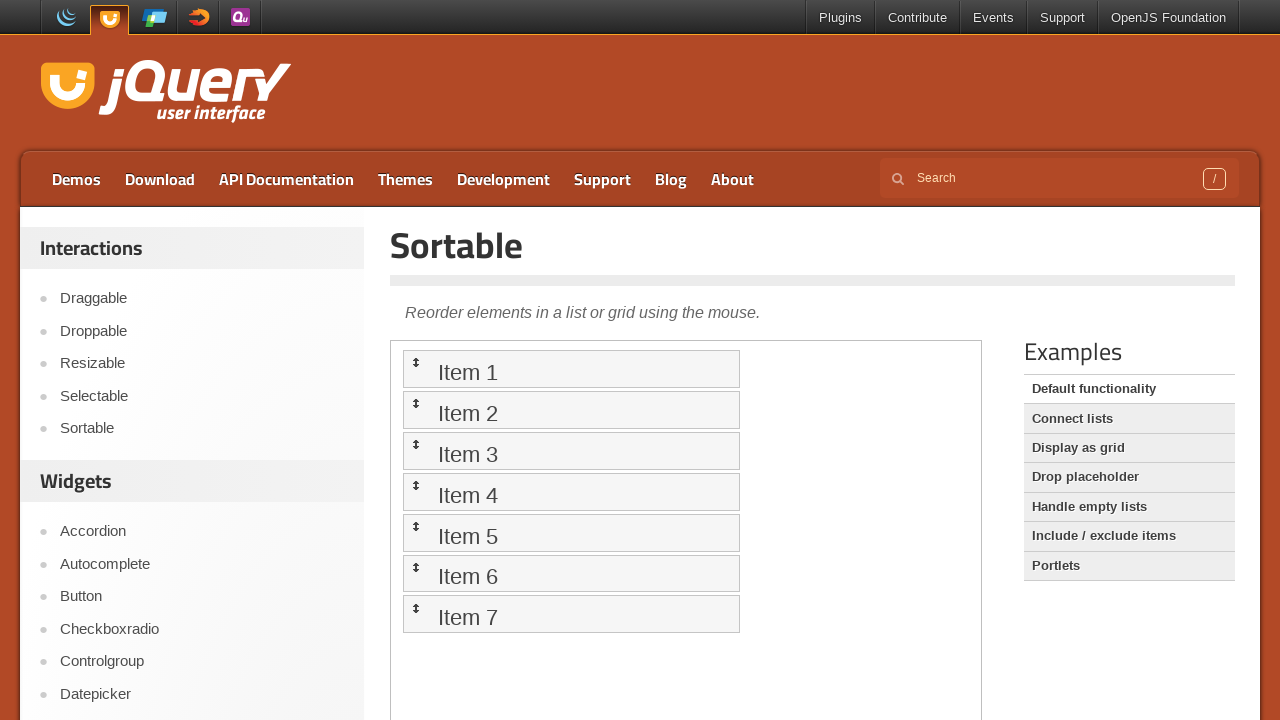

Located the first sortable item
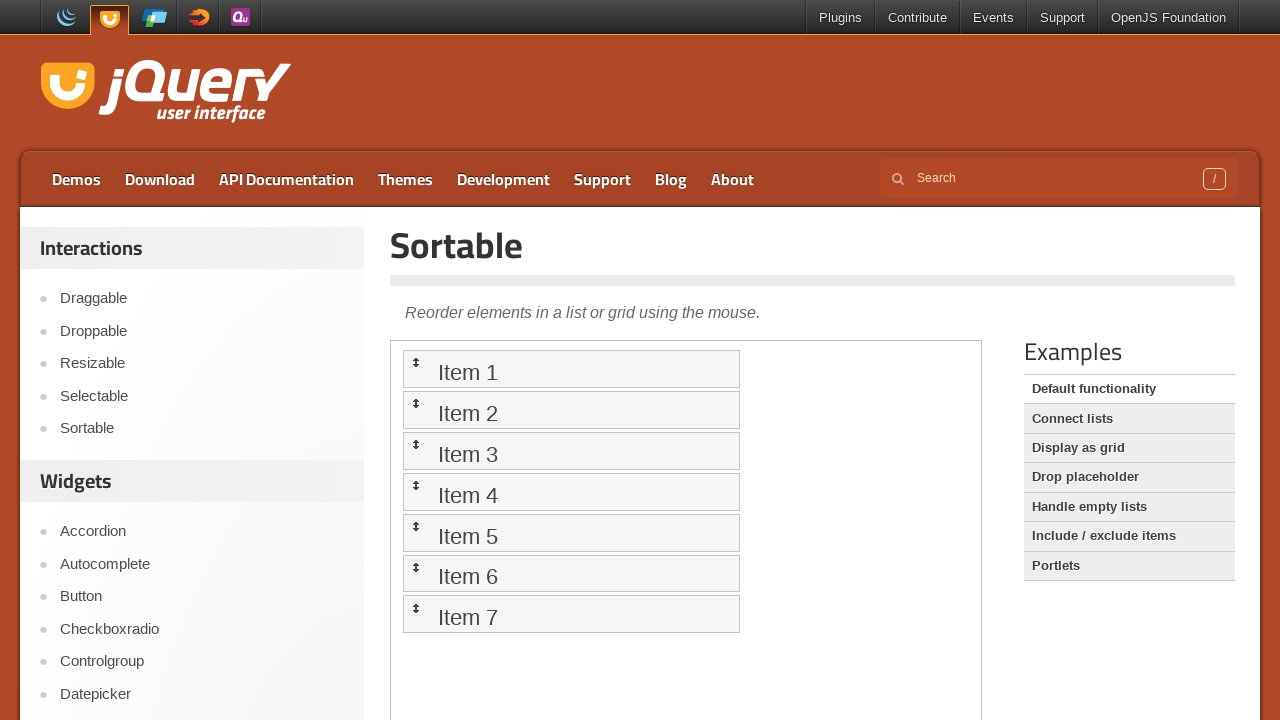

Located the second sortable item
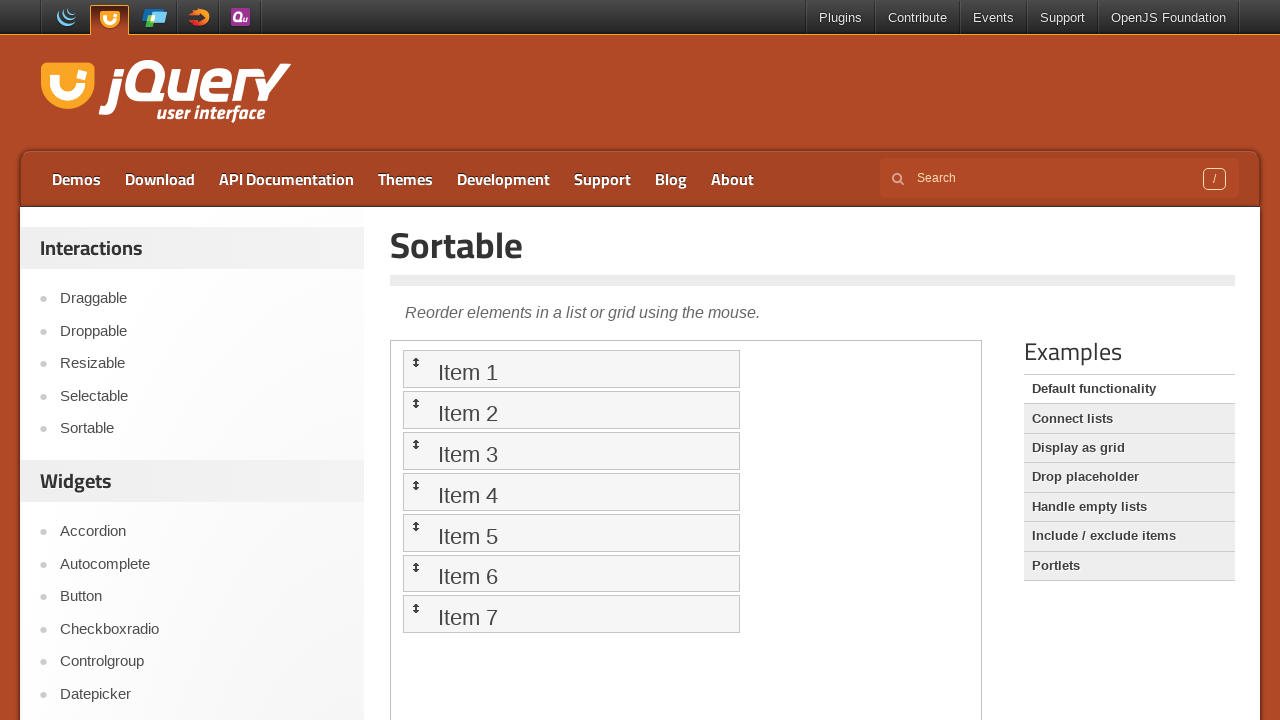

Dragged and dropped the second item onto the first item to reorder the list at (417, 362)
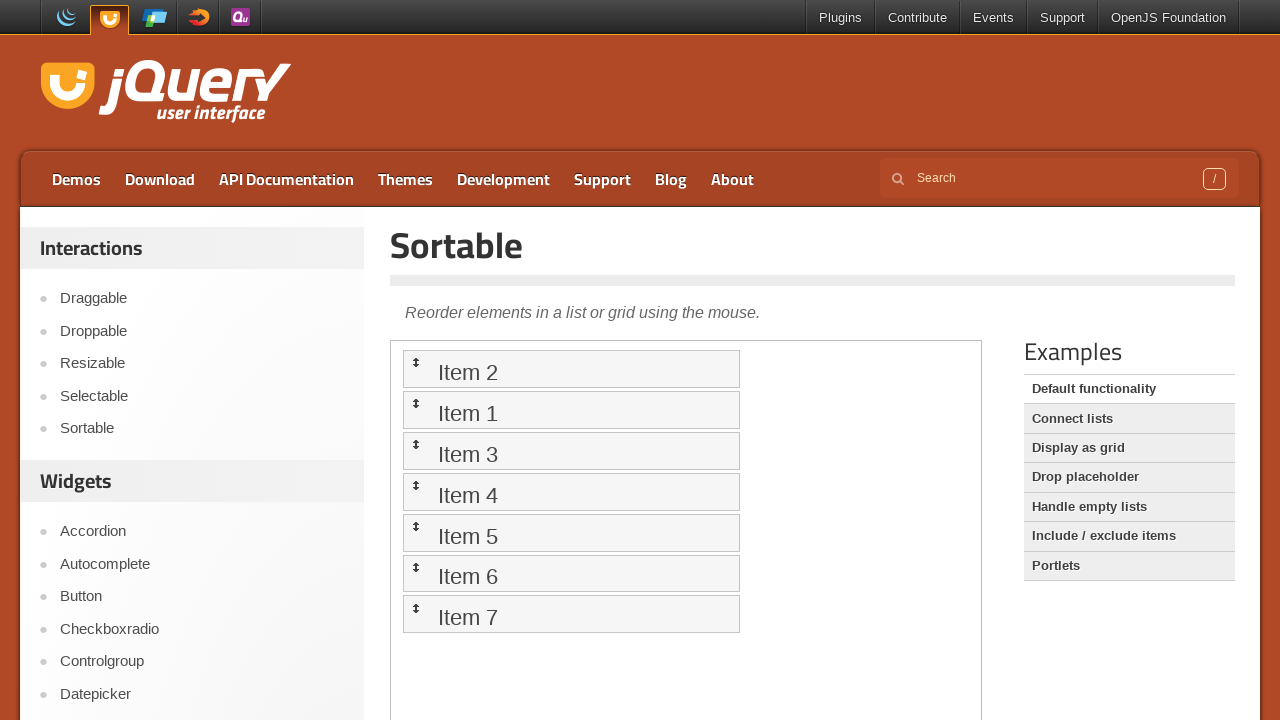

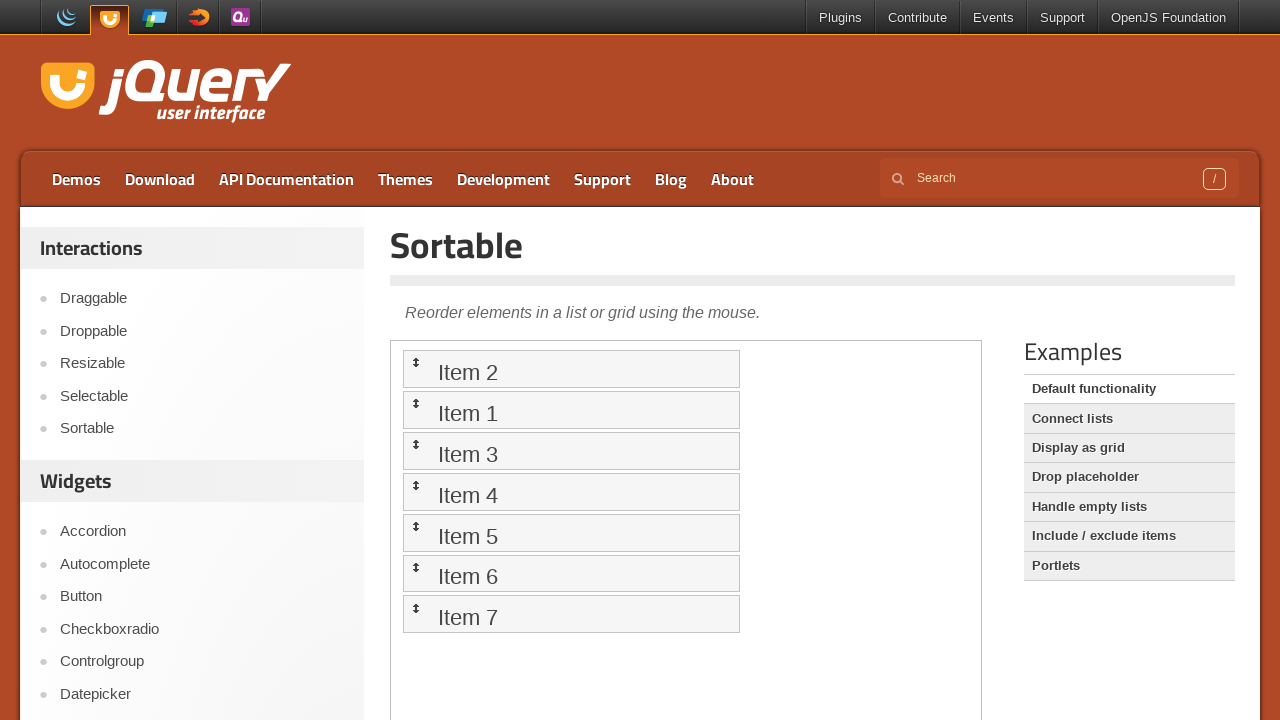